Navigates to carbon.now.sh with a code snippet and clicks the Export button to download a carbon image of the code

Starting URL: https://carbon.now.sh/?l=auto&code=print(%22Hello%20World%22)

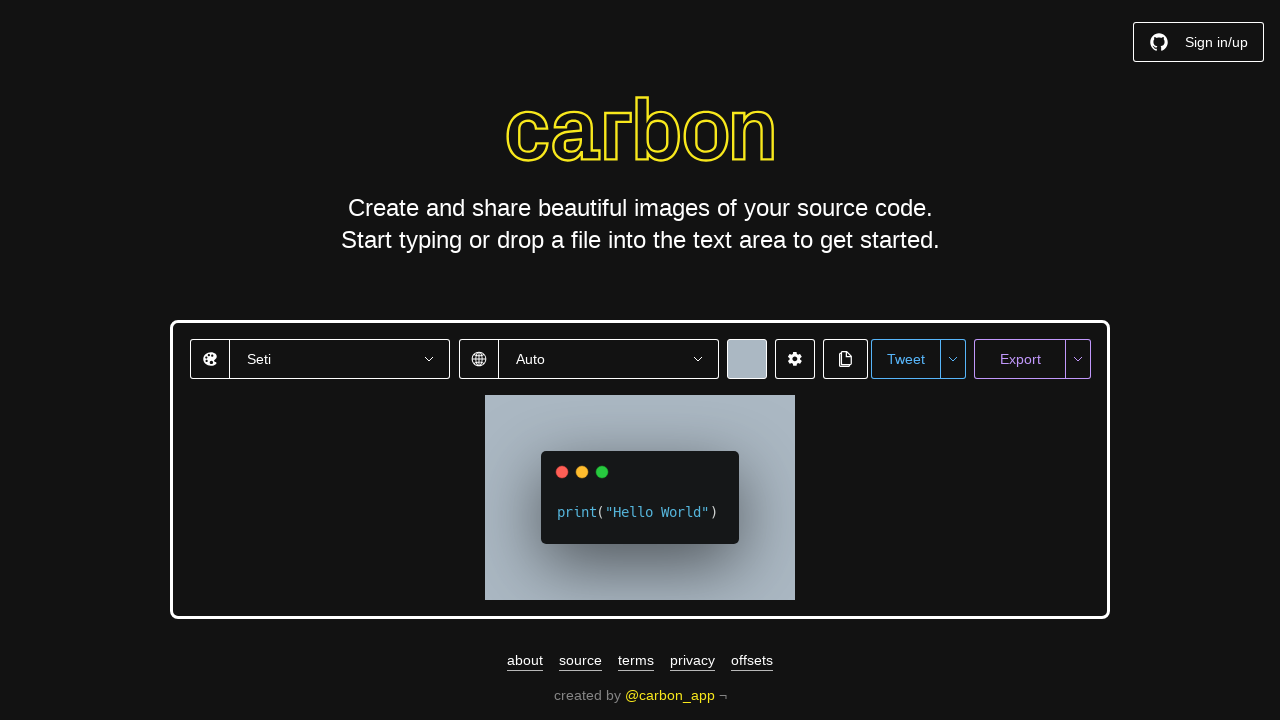

Waited for carbon.now.sh page to load completely
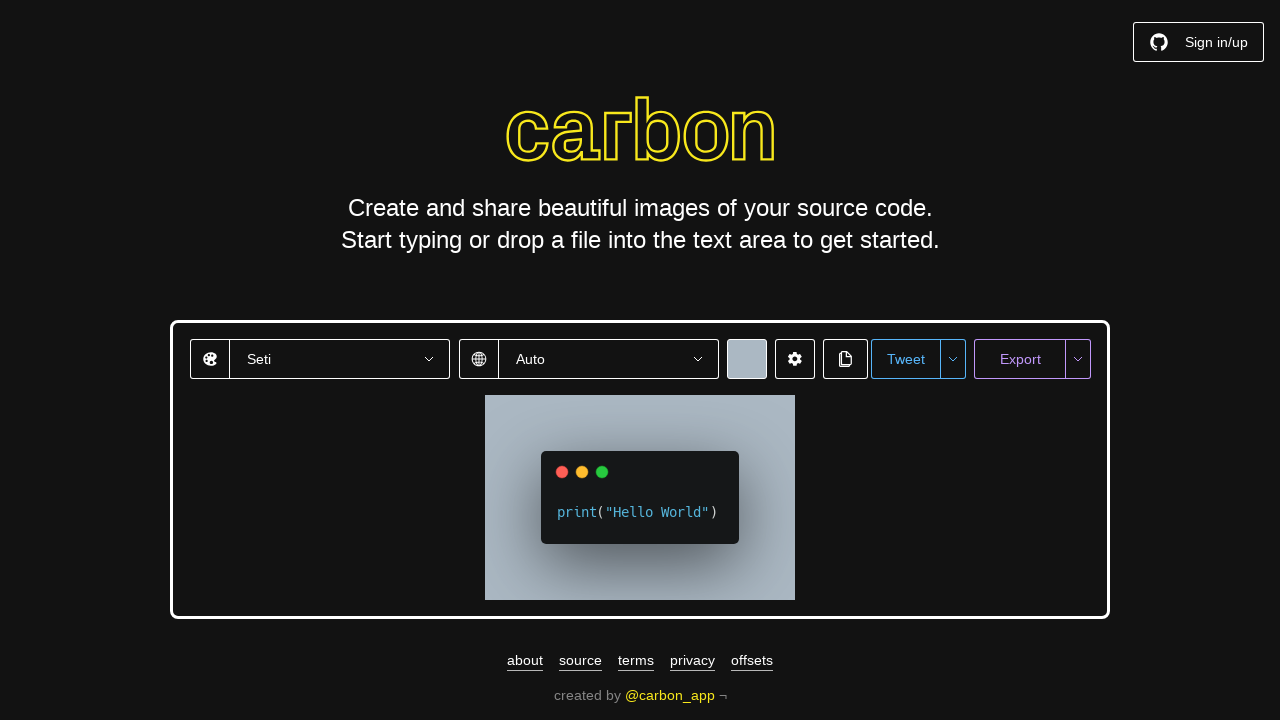

Clicked the Export button to download carbon image at (1020, 359) on xpath=//button[contains(text(),'Export')]
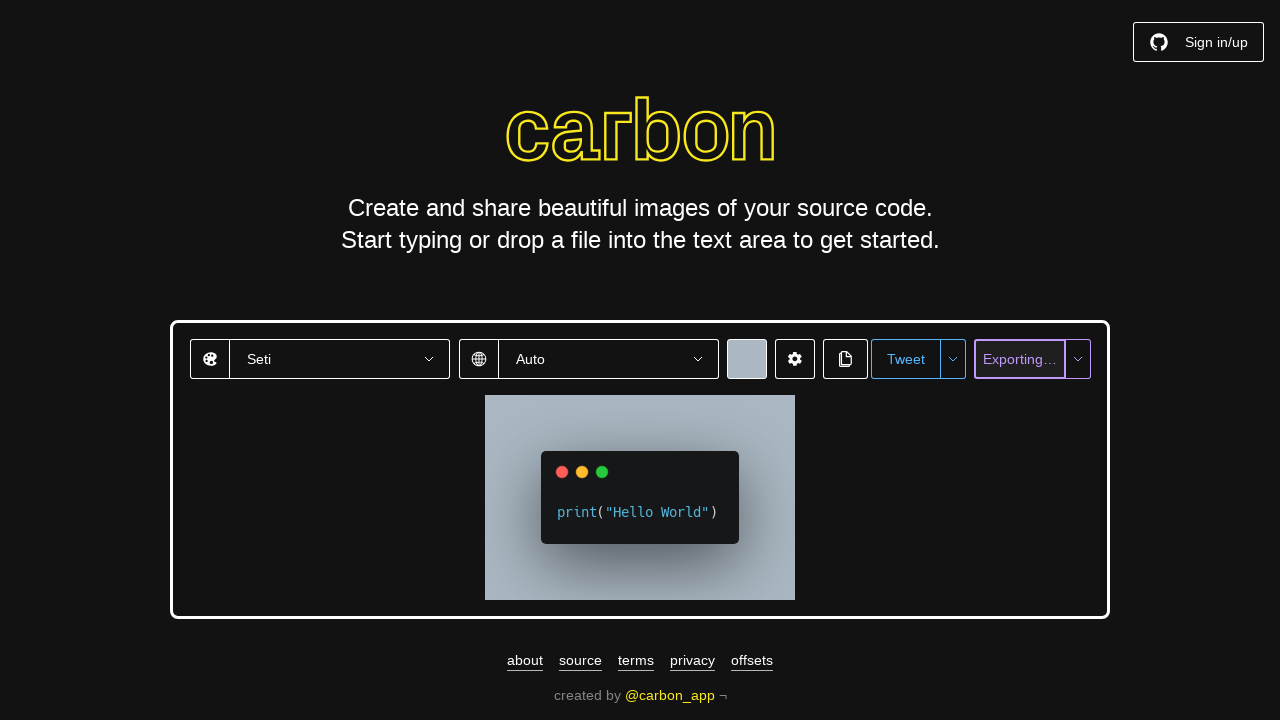

Waited for export action to complete
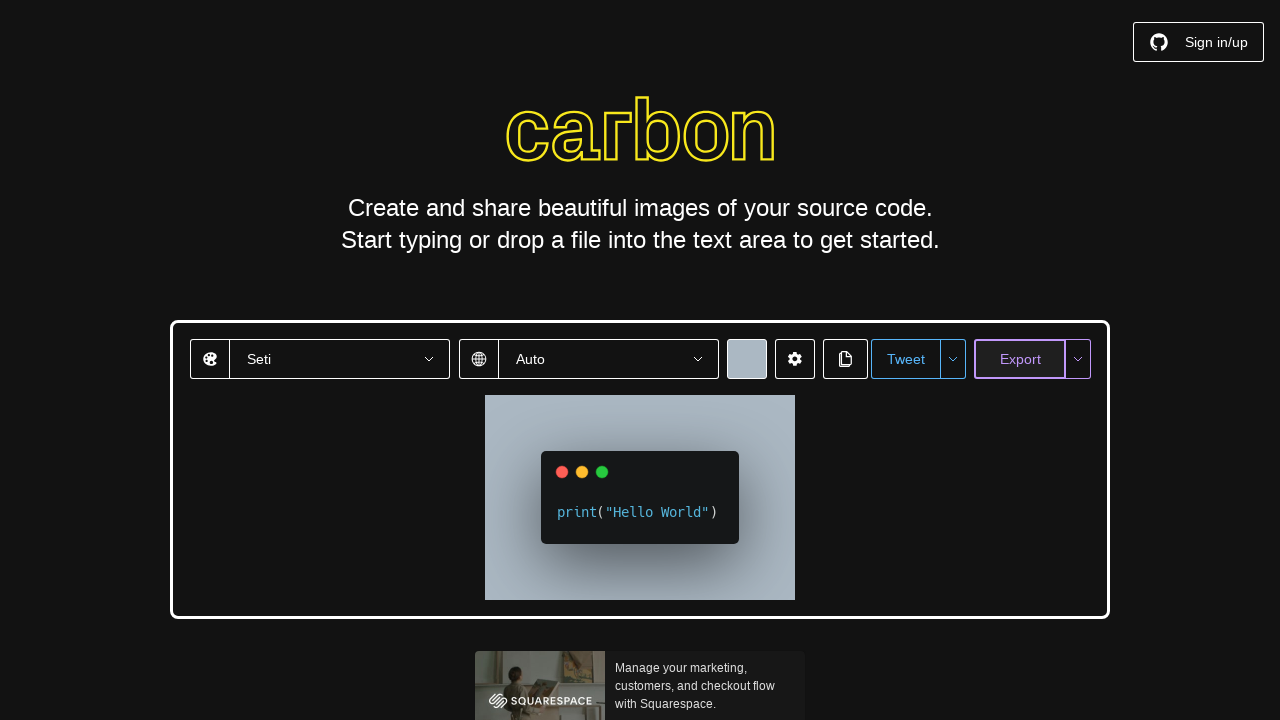

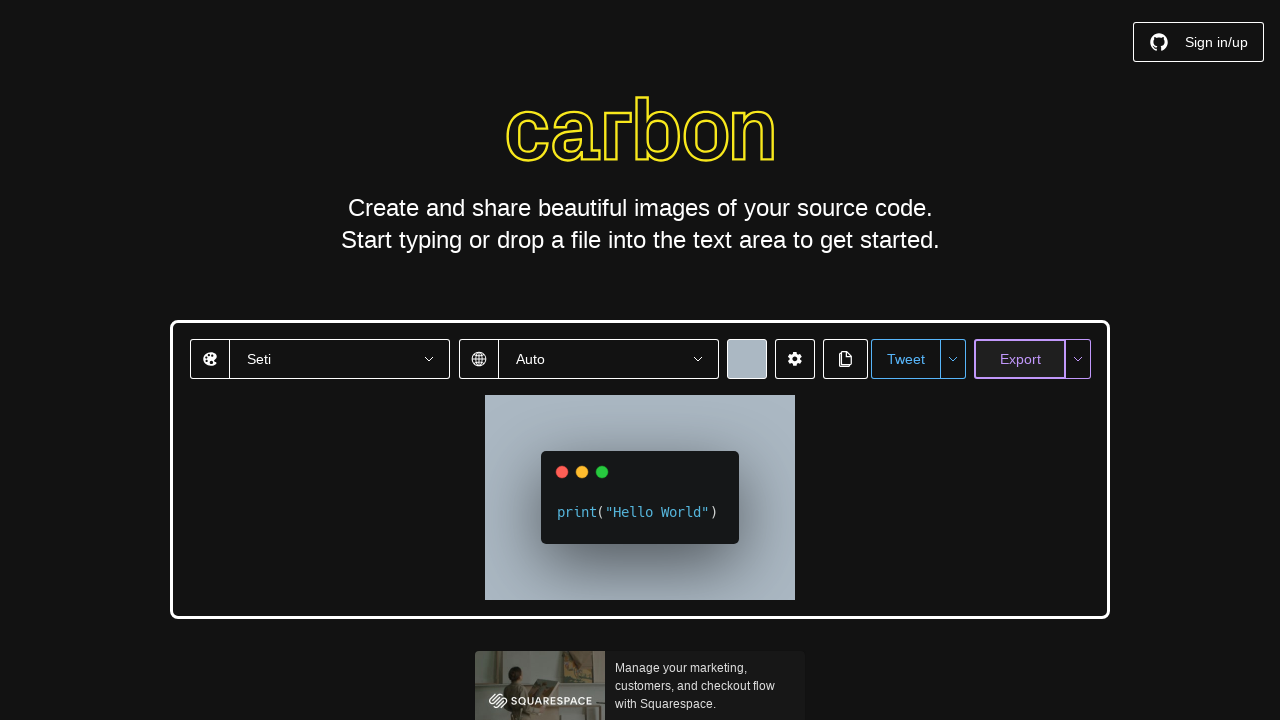